Tests selecting and deselecting multiple options in a multi-select dropdown using various methods

Starting URL: https://eviltester.github.io/supportclasses/

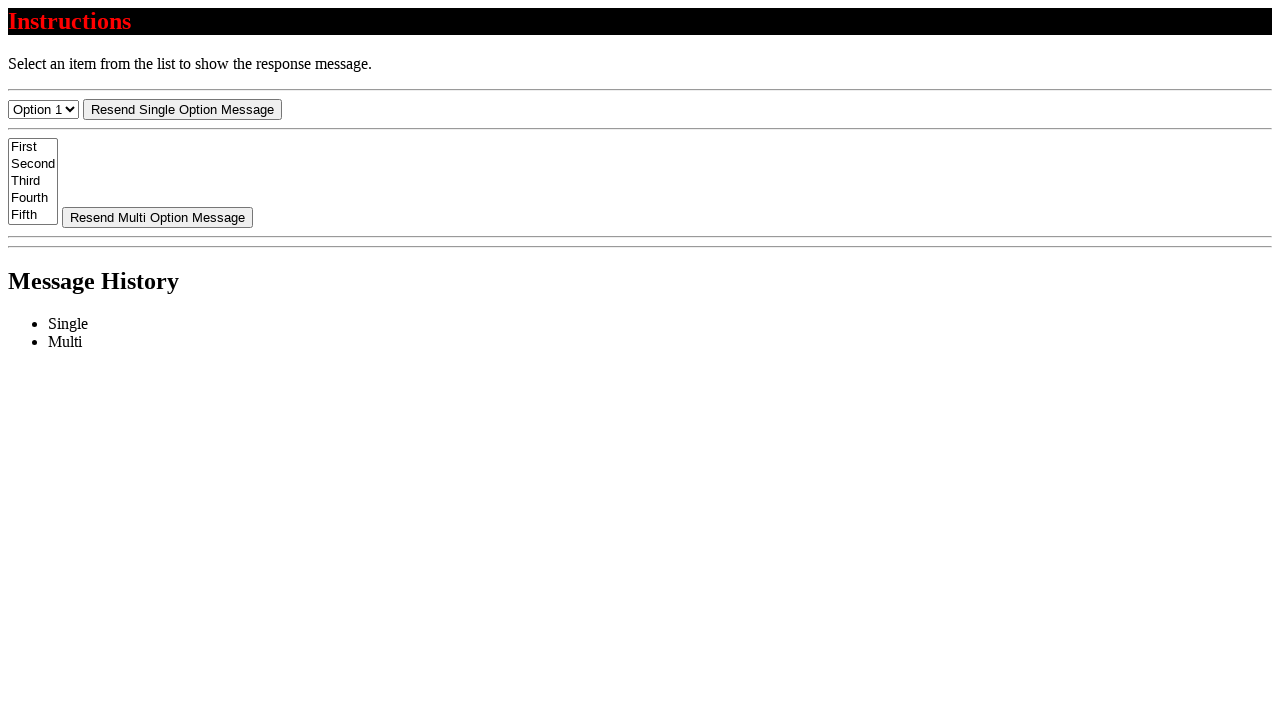

Deselected all options in multi-select dropdown
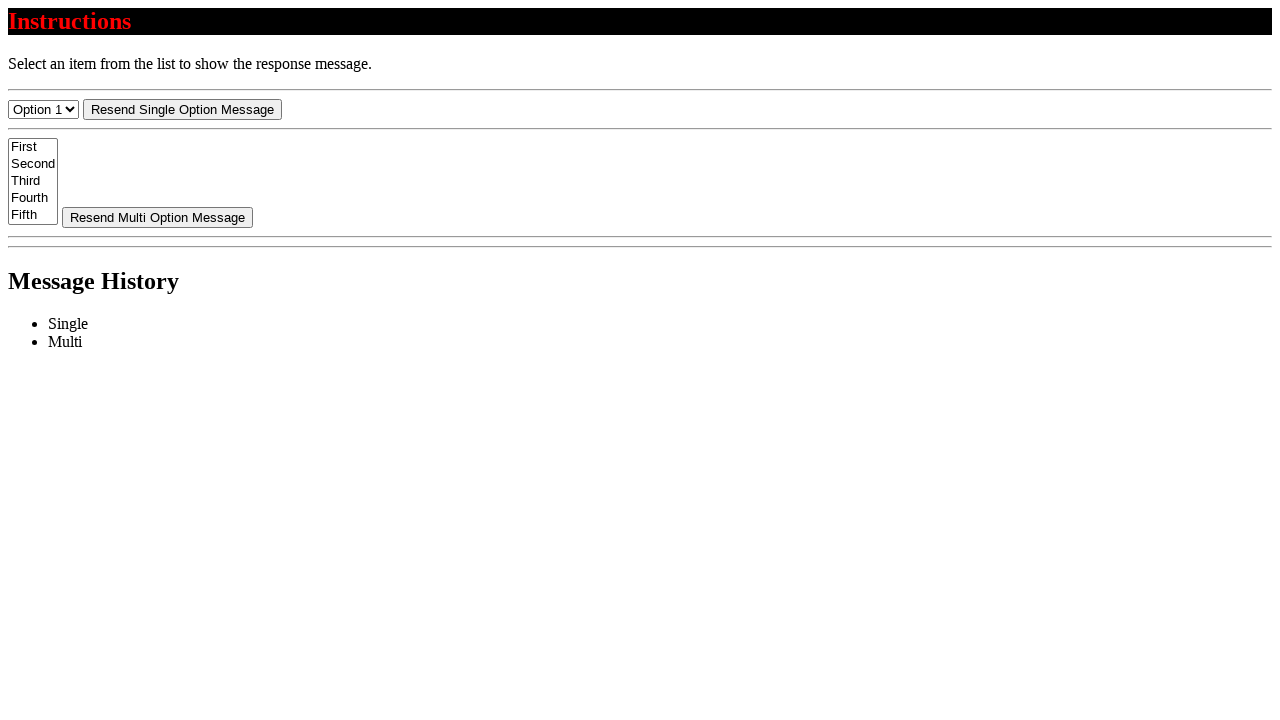

Selected first option by index on #select-multi
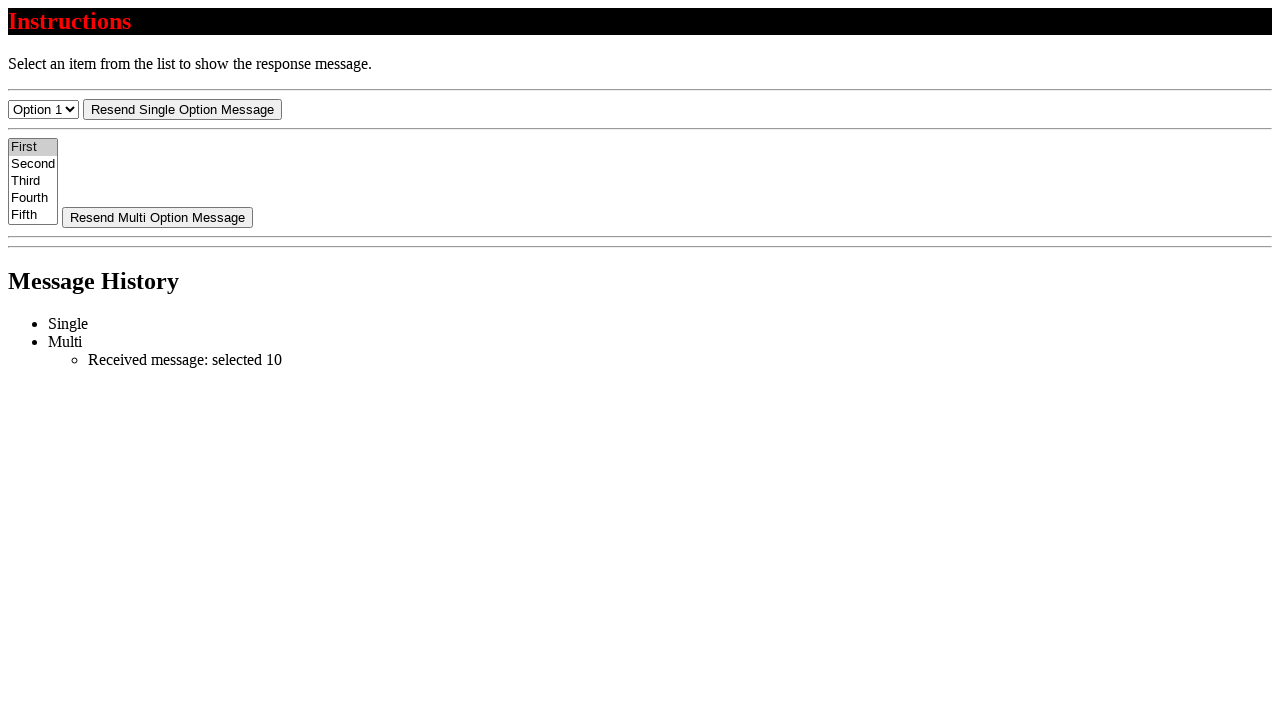

Retrieved text of first selected option
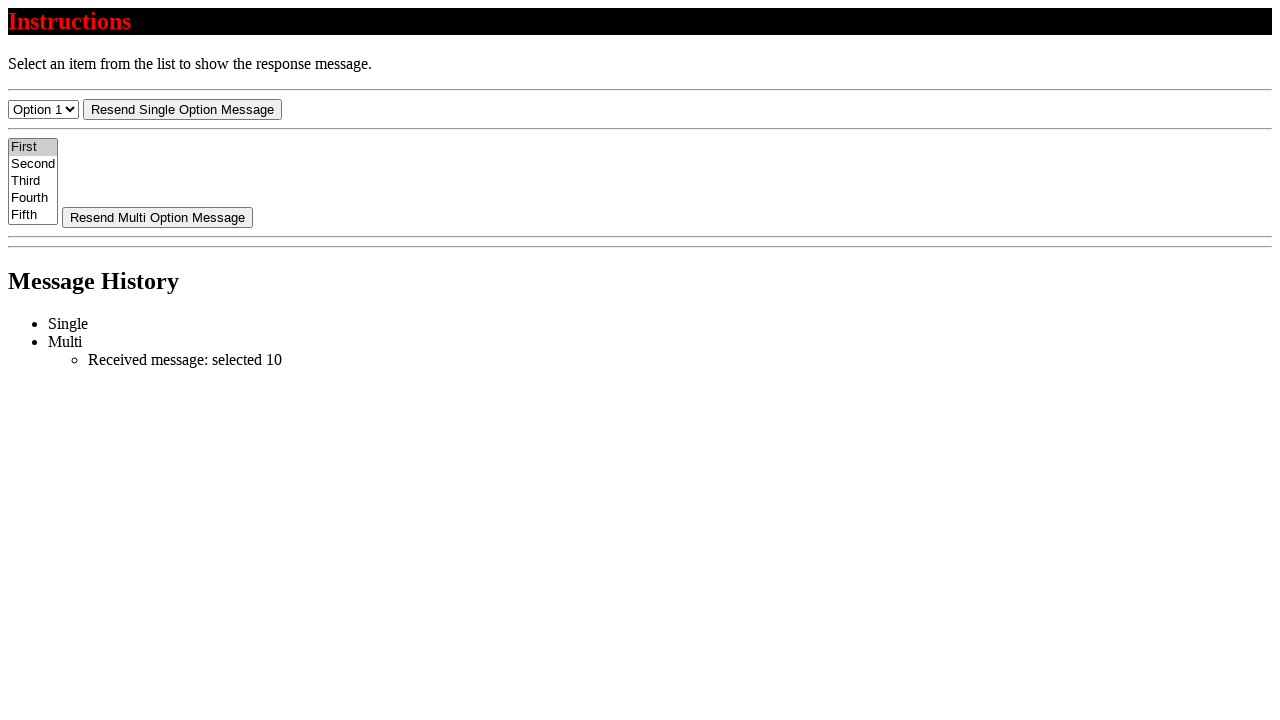

Verified first selected option is 'First'
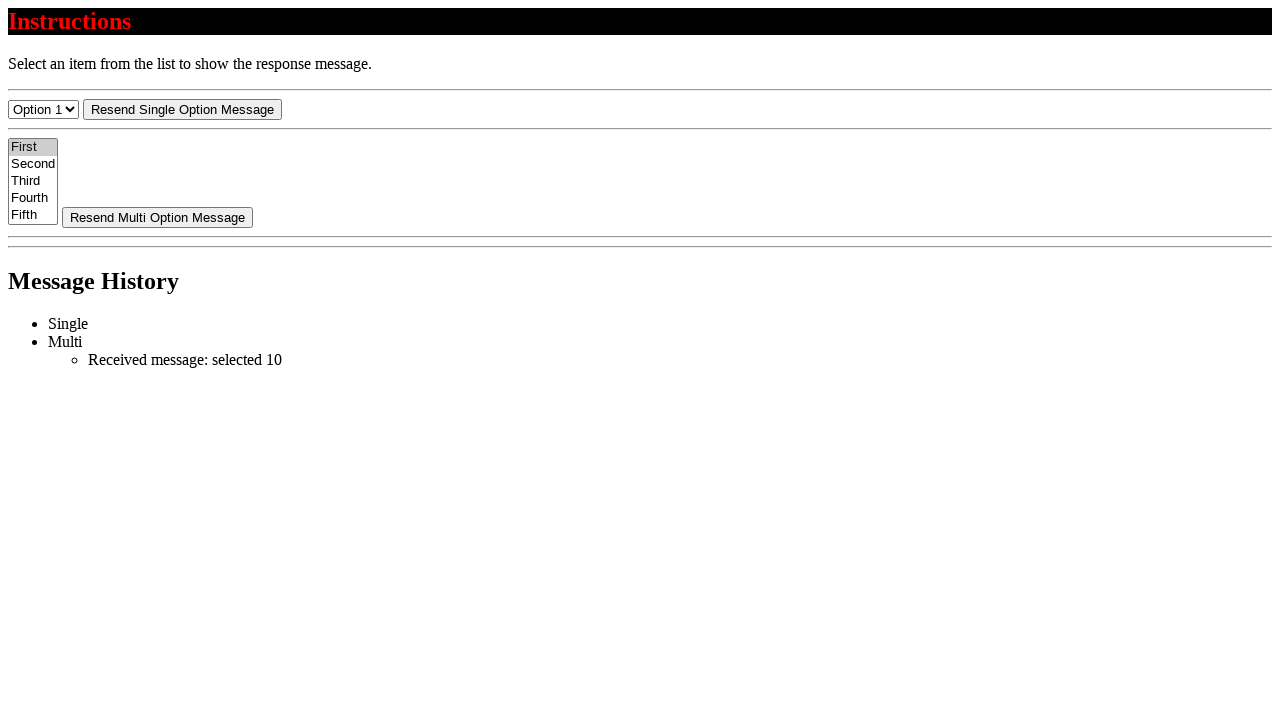

Deselected all options again
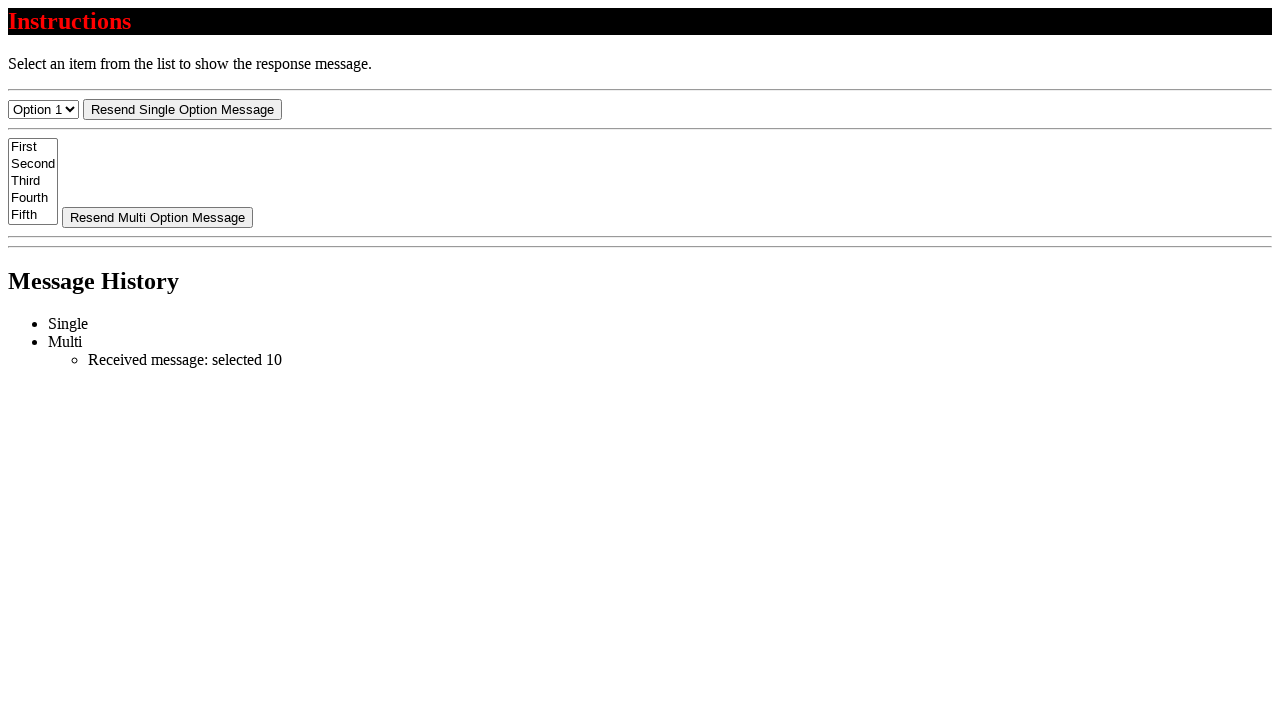

Selected two options by value: '20' and '30' on #select-multi
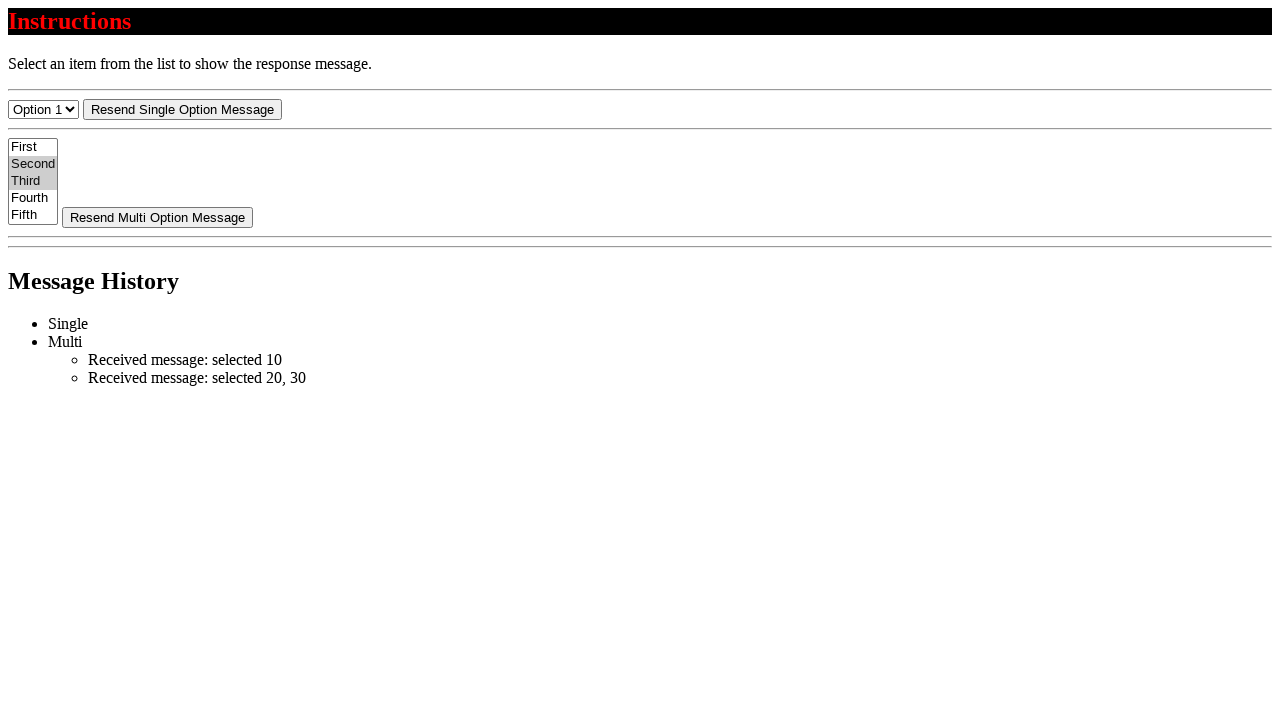

Located all checked options in multi-select
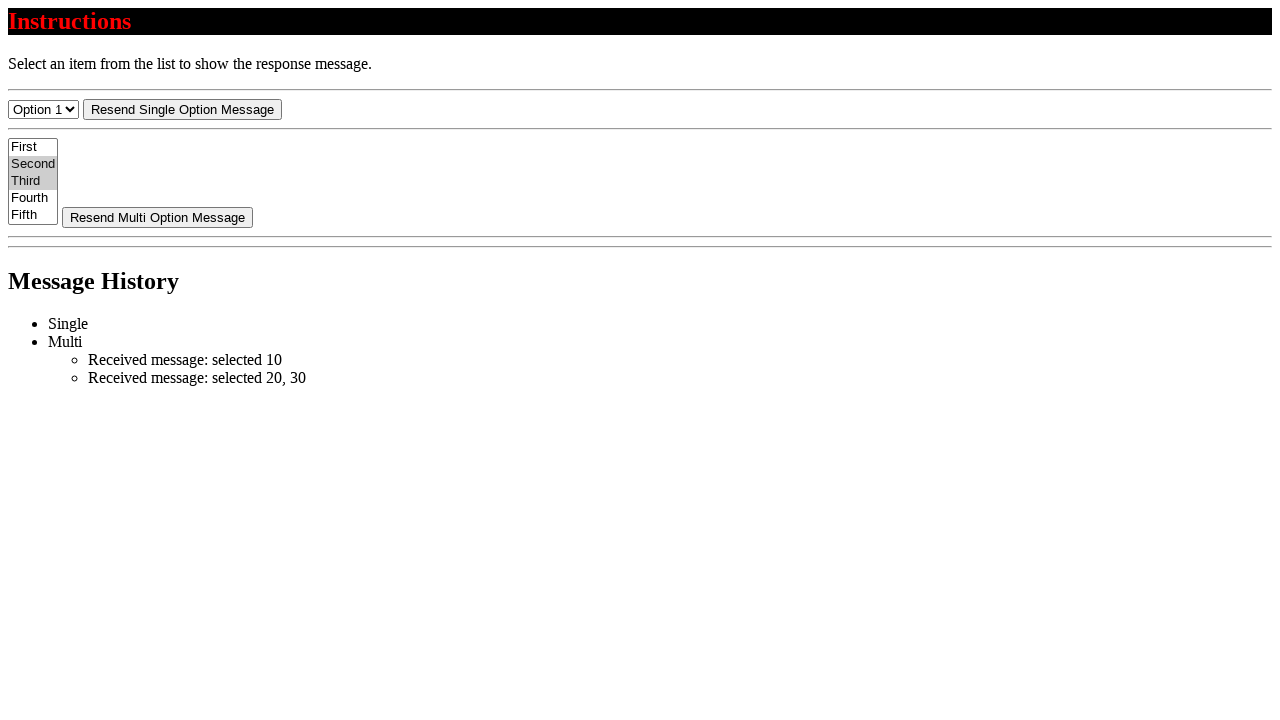

Verified exactly 2 options are selected
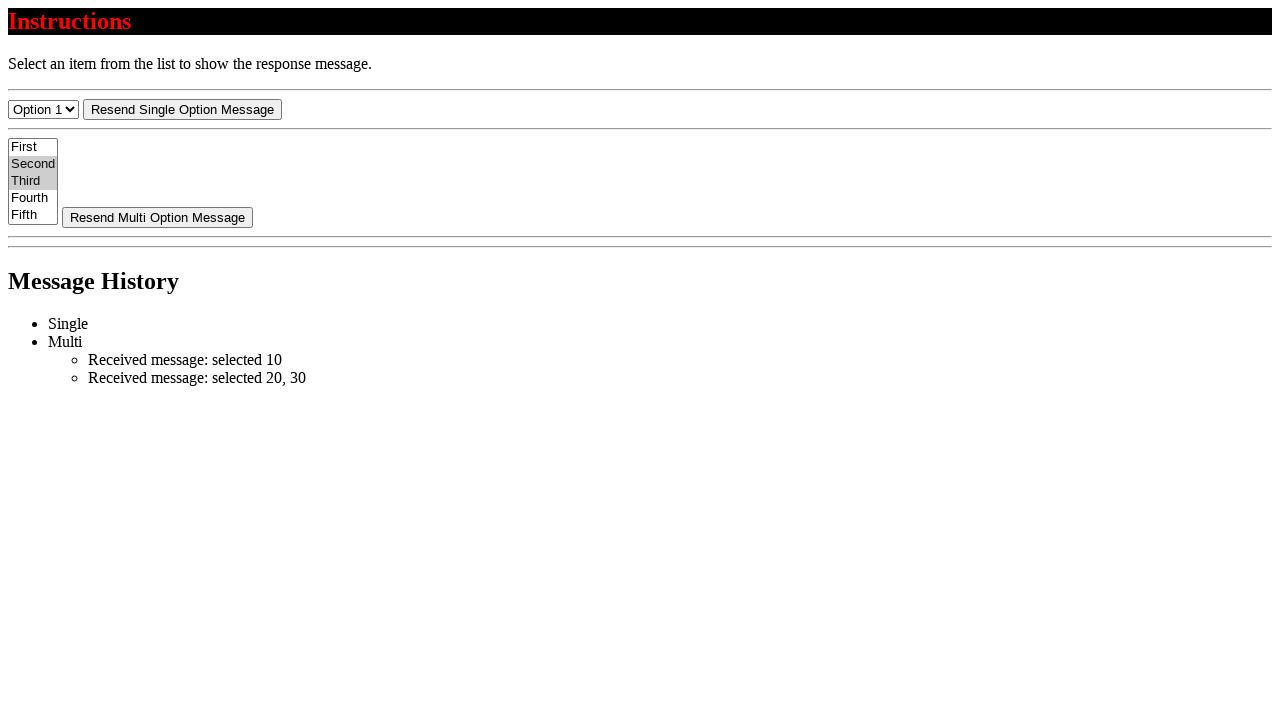

Verified first selected option is 'Second'
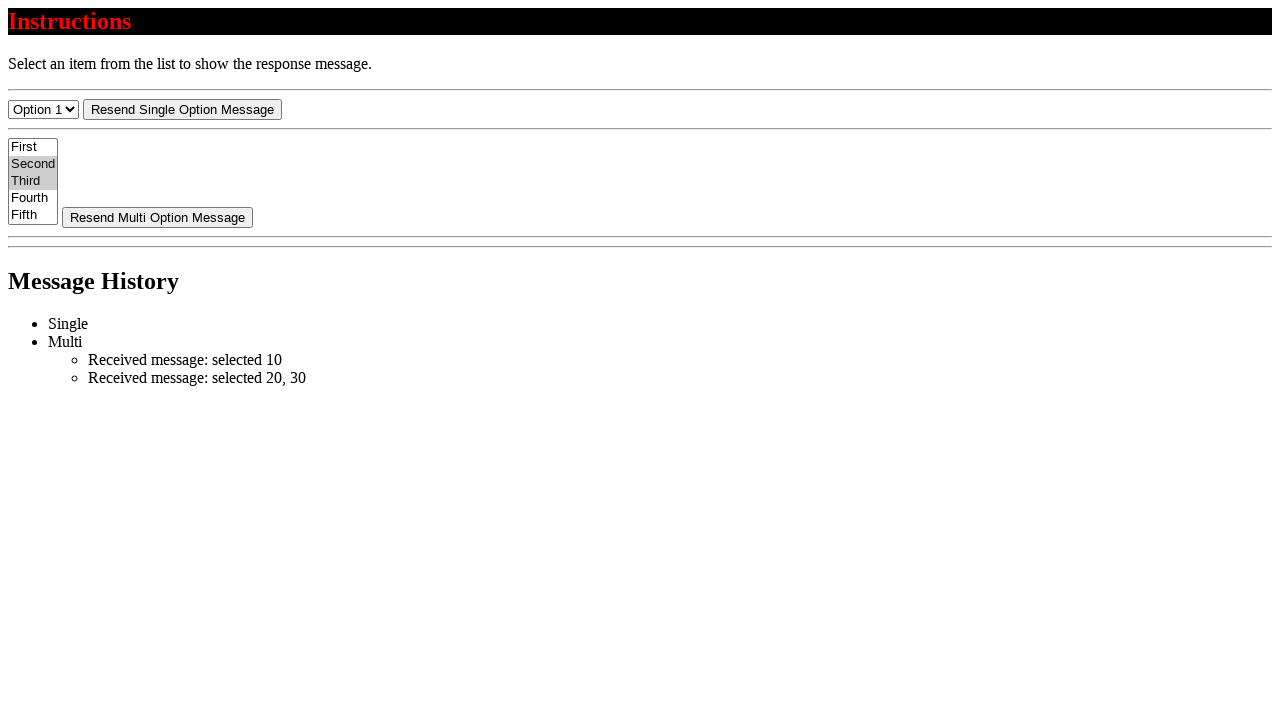

Verified second selected option is 'Third'
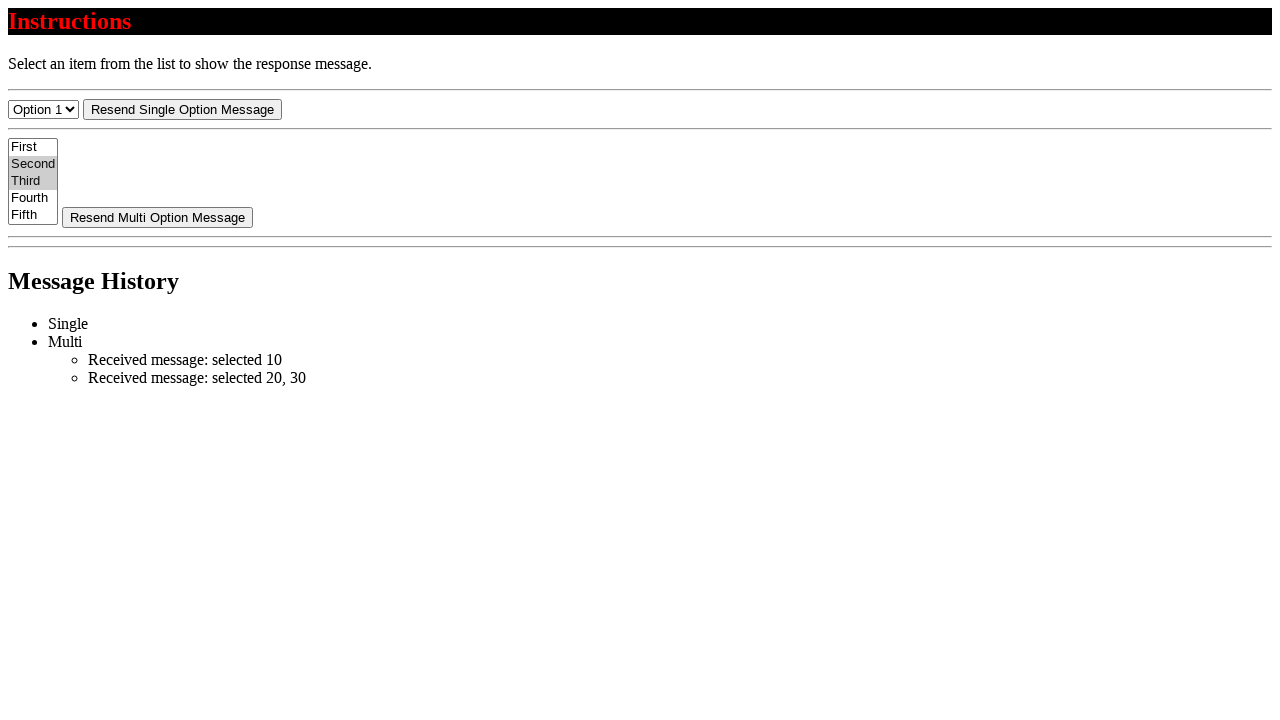

Deselected 'Second' by selecting only '30' (Third) on #select-multi
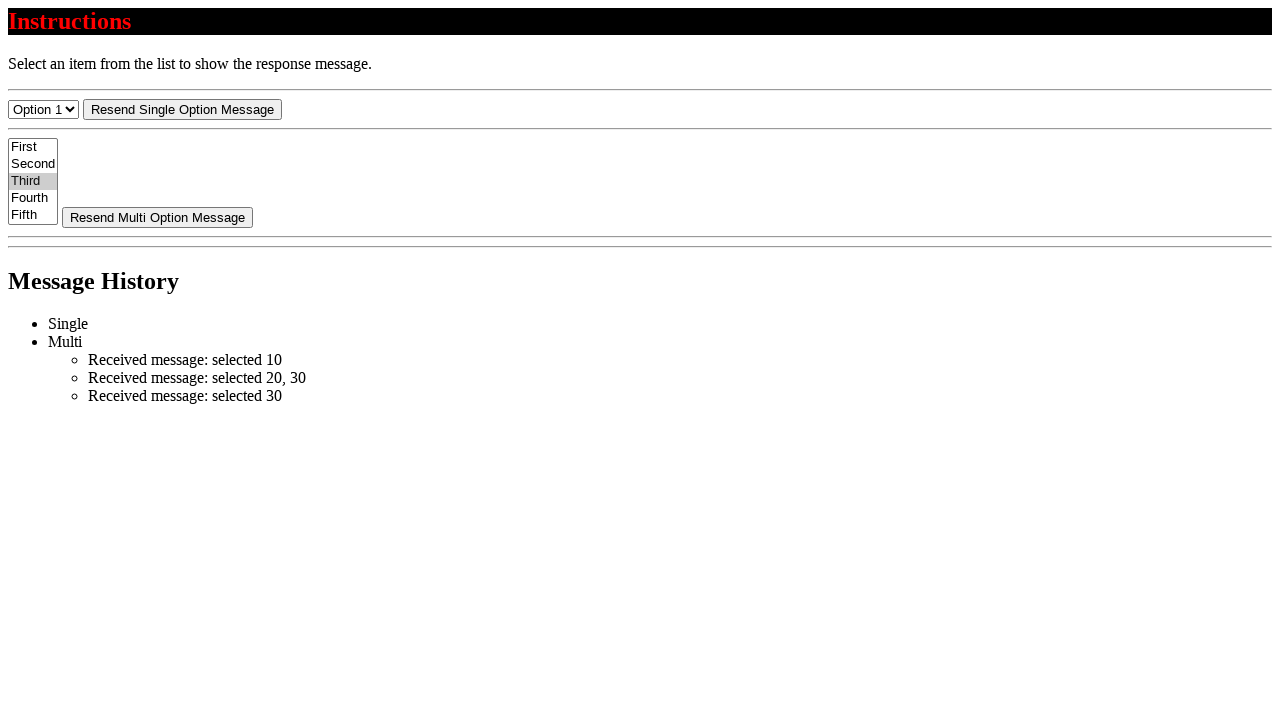

Retrieved text of currently selected option
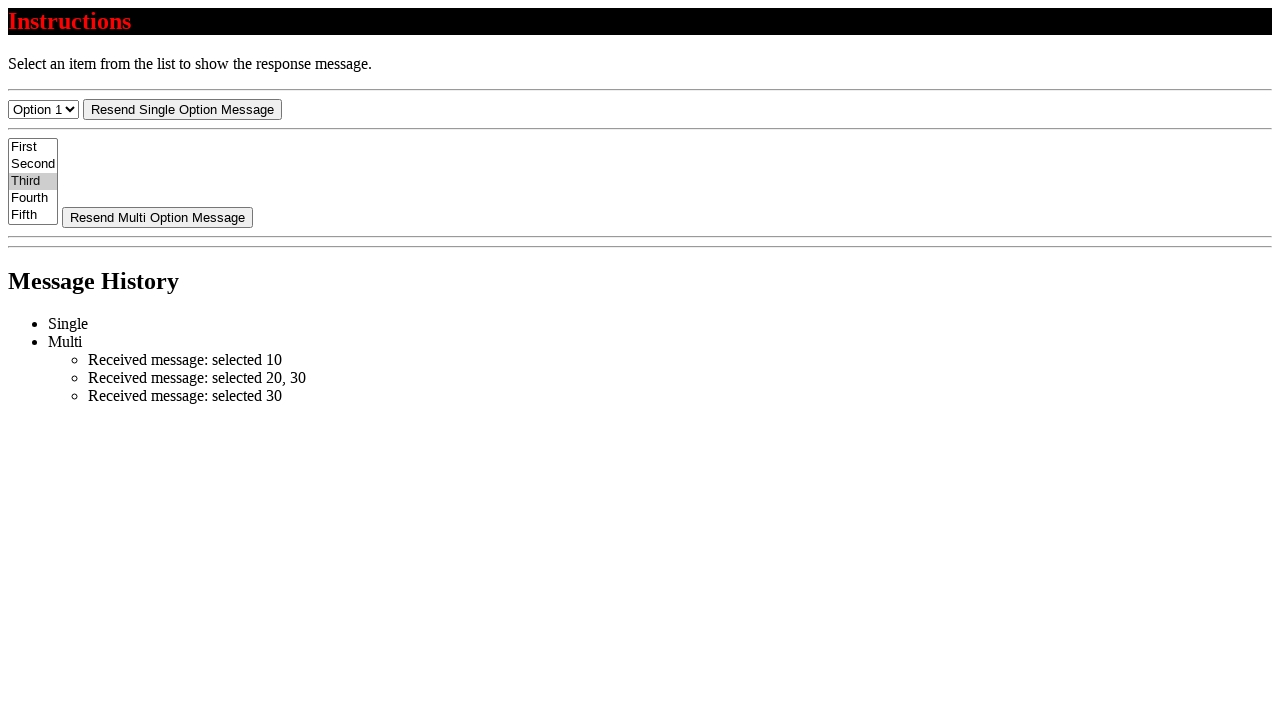

Verified only 'Third' option is now selected
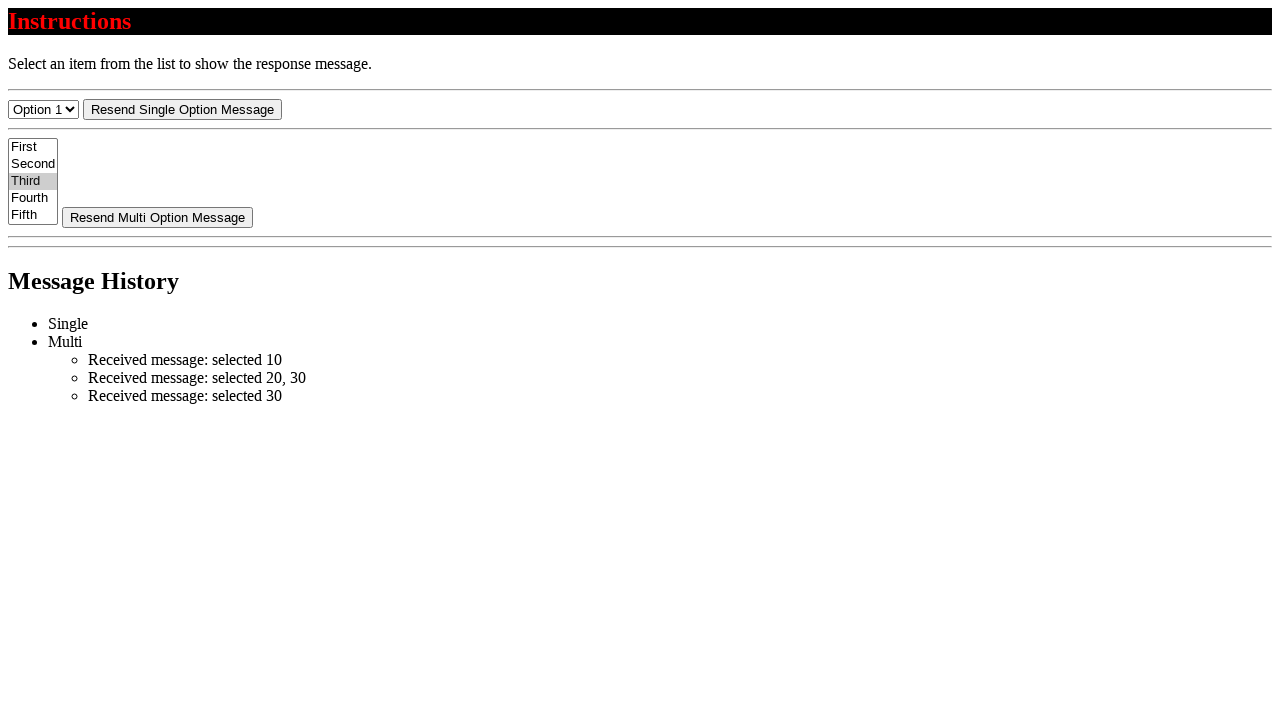

Deselected all remaining options
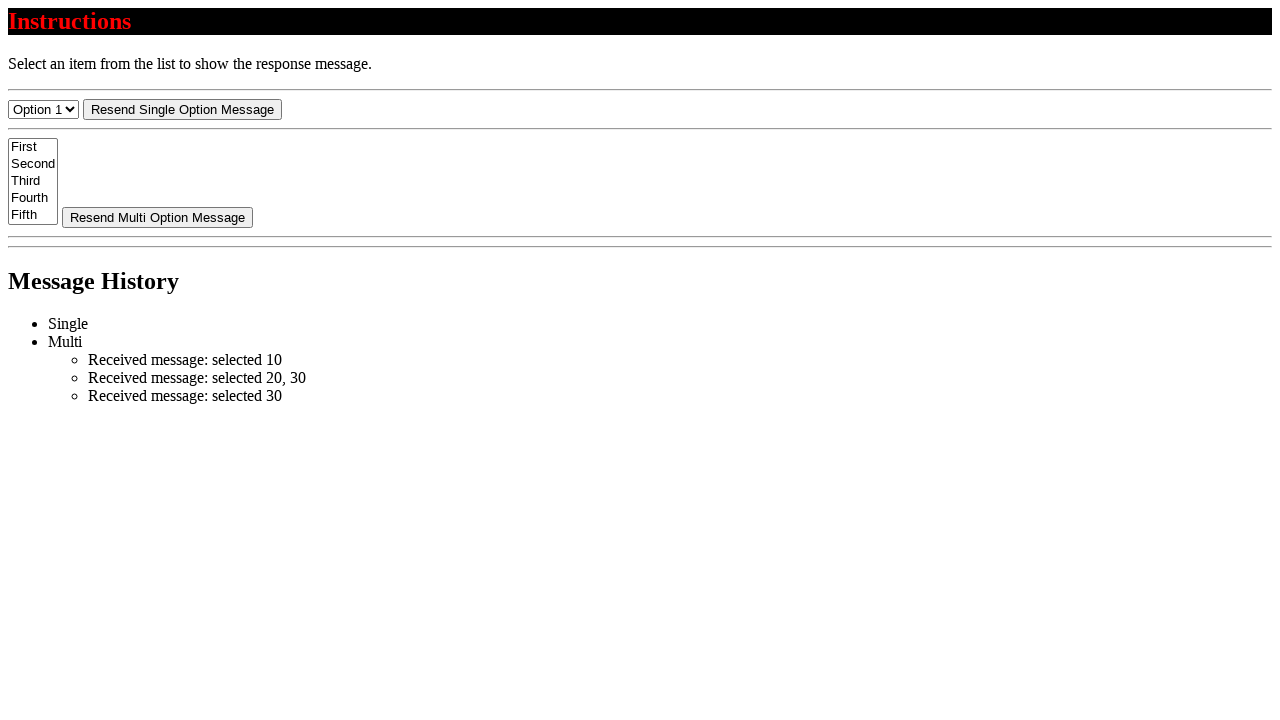

Verified no options are selected
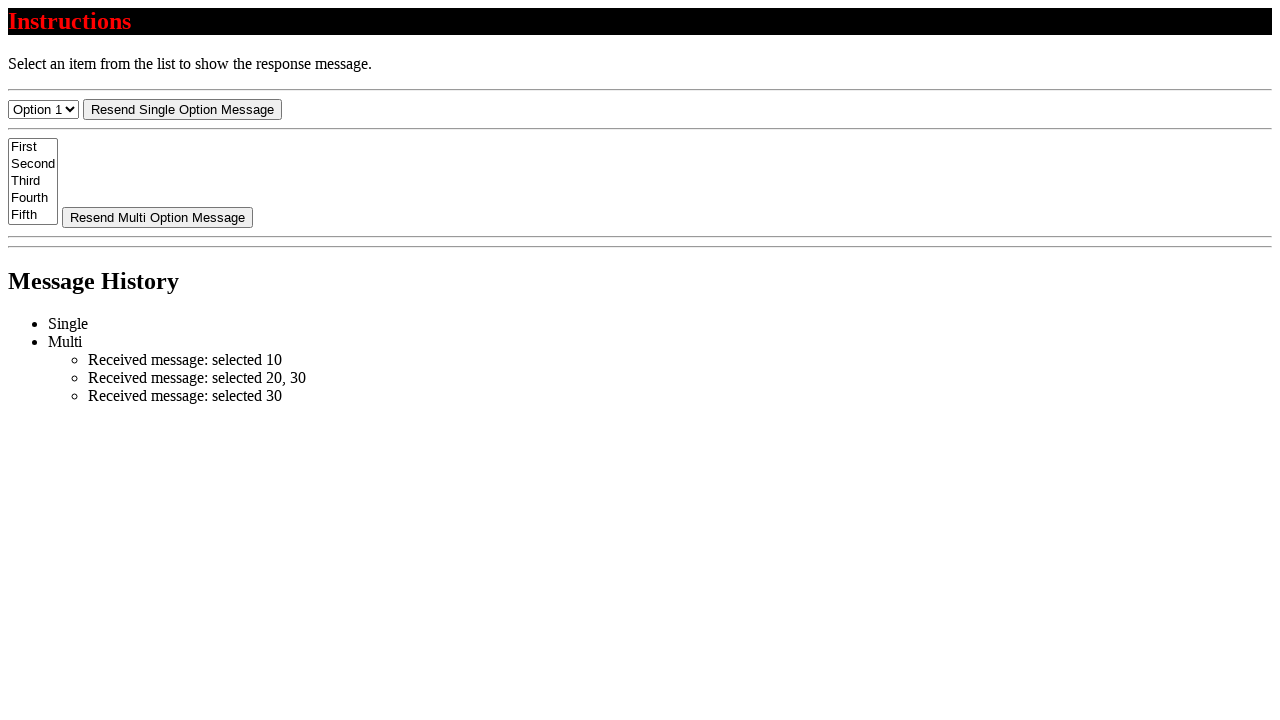

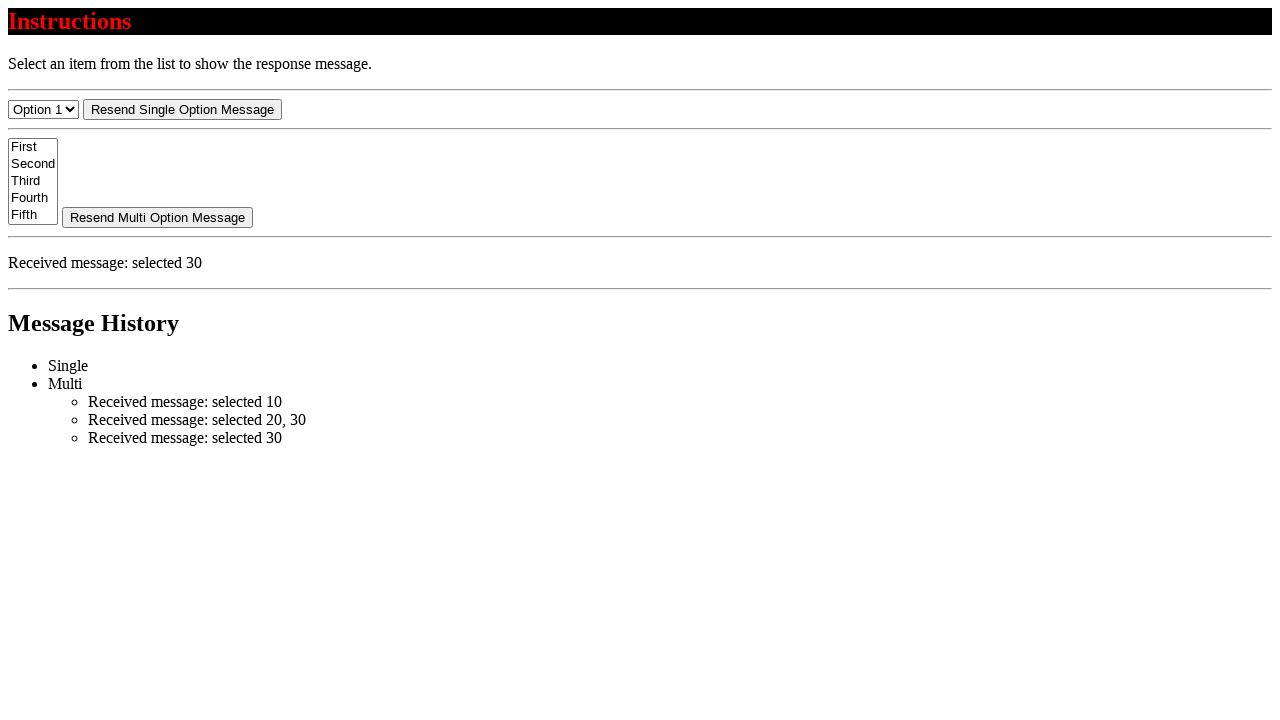